Tests the contact form functionality by opening the contact modal, filling in email, name, and message fields, then sending the message

Starting URL: https://www.demoblaze.com/

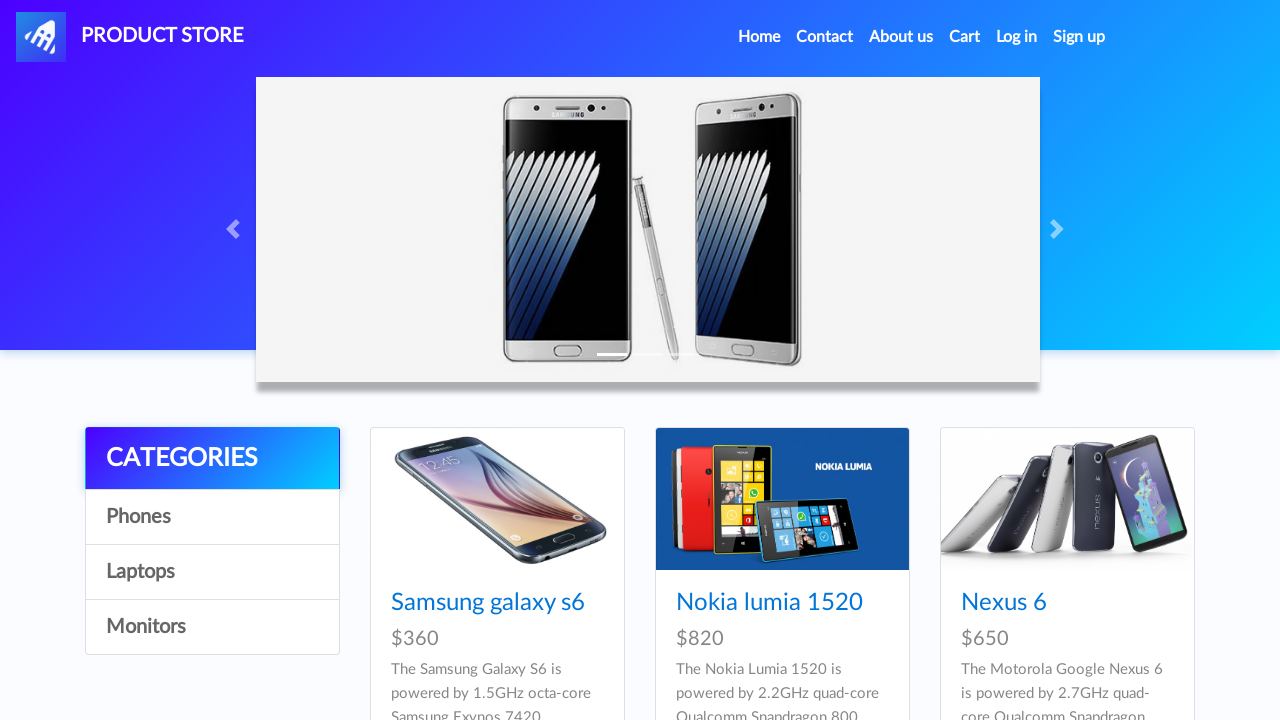

Clicked Contact Us link to open modal at (825, 37) on [data-target='#exampleModal']
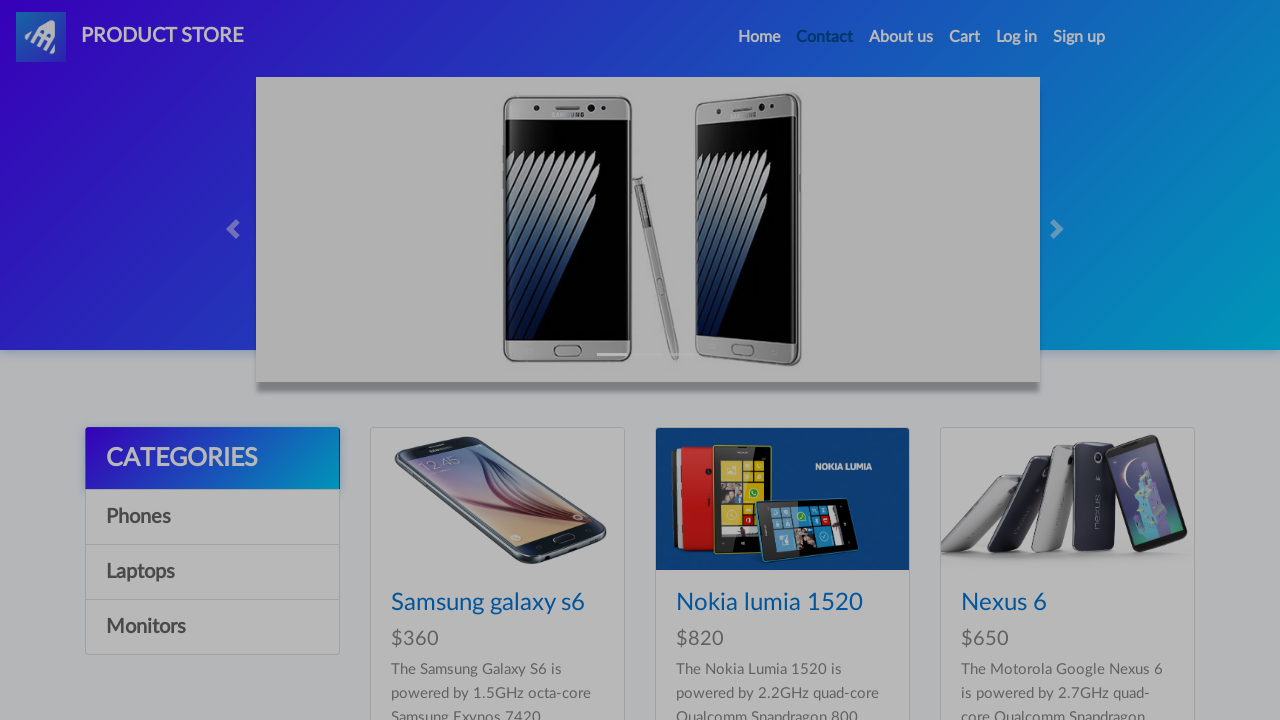

Contact modal is now visible
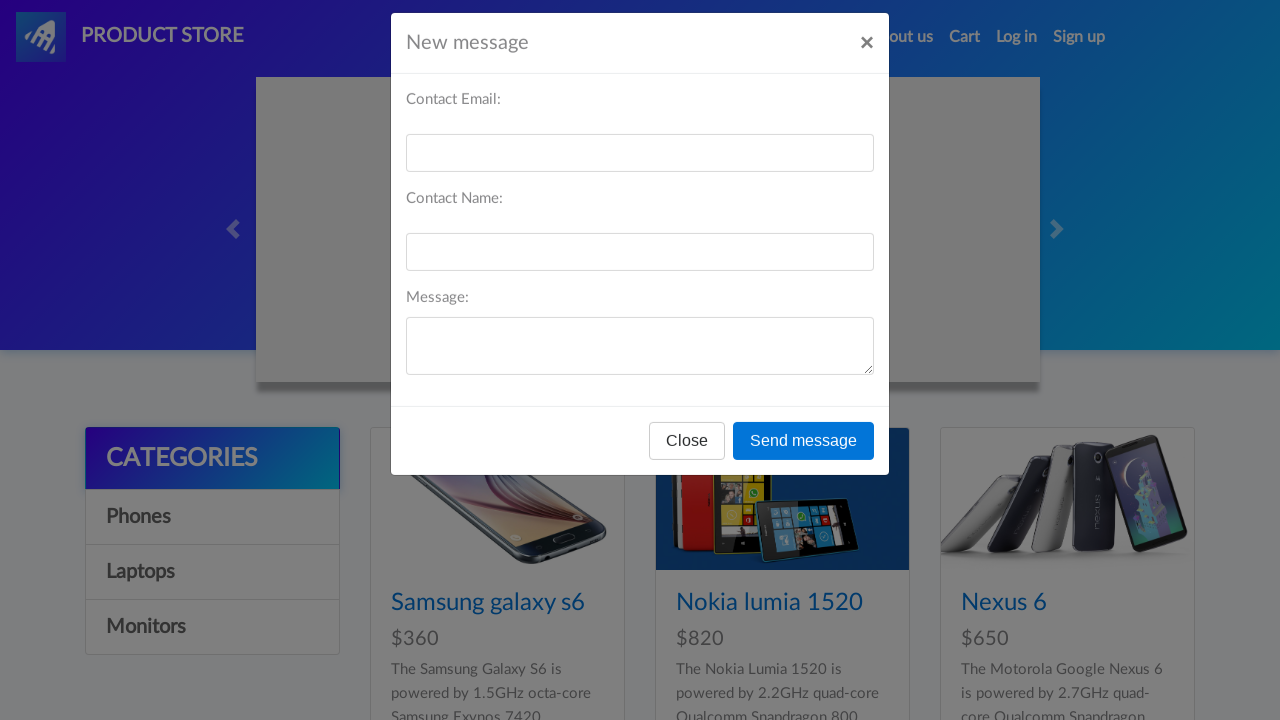

Filled in email field with testuser@example.com on #recipient-email
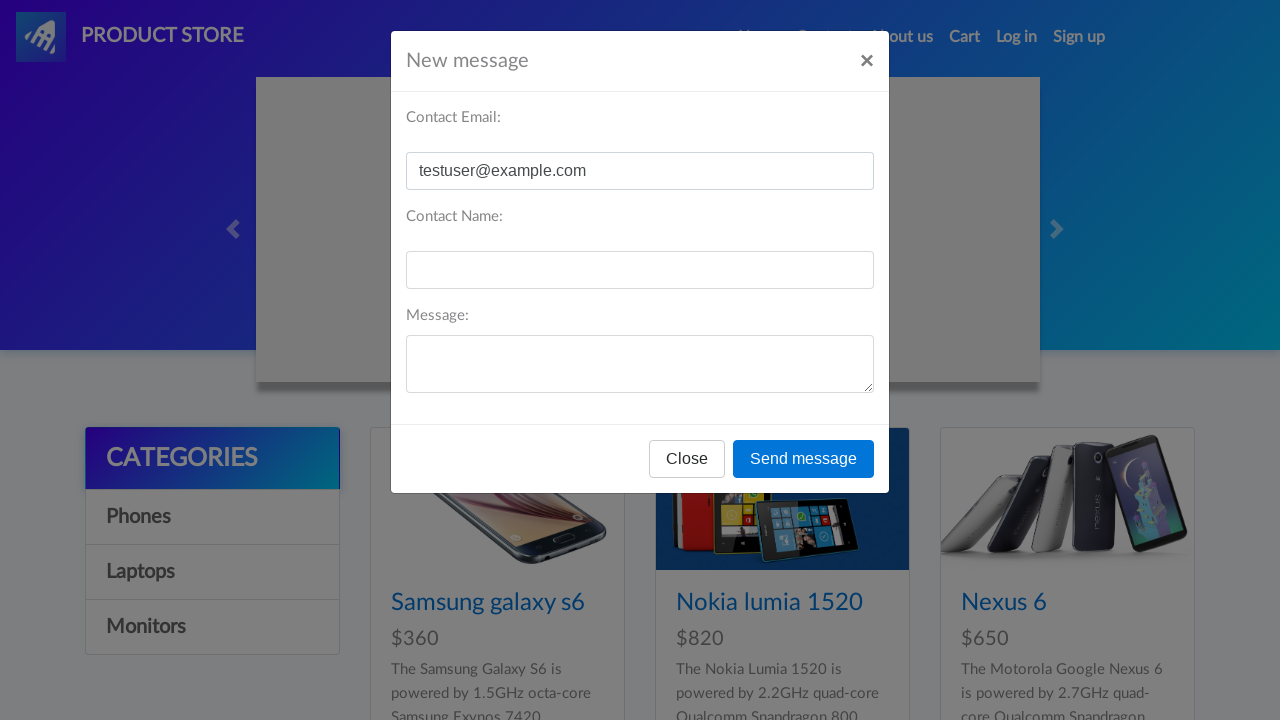

Filled in name field with John Doe on #recipient-name
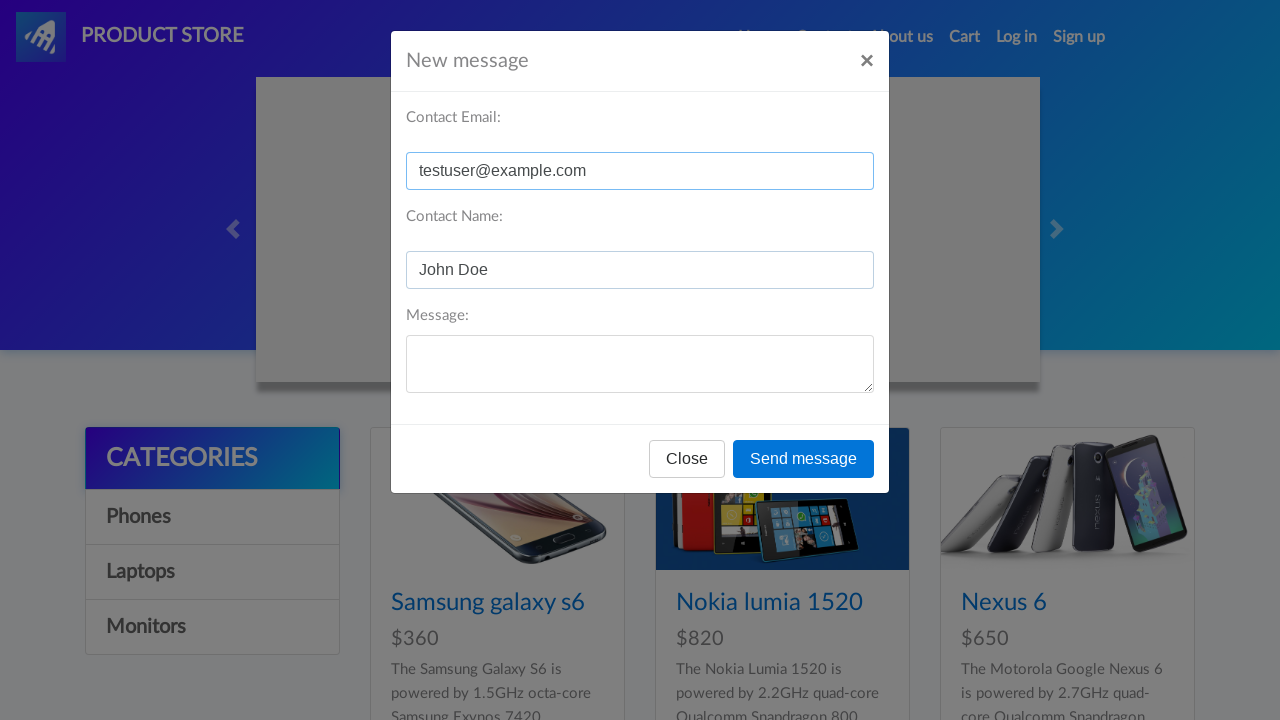

Filled in message field with test message on #message-text
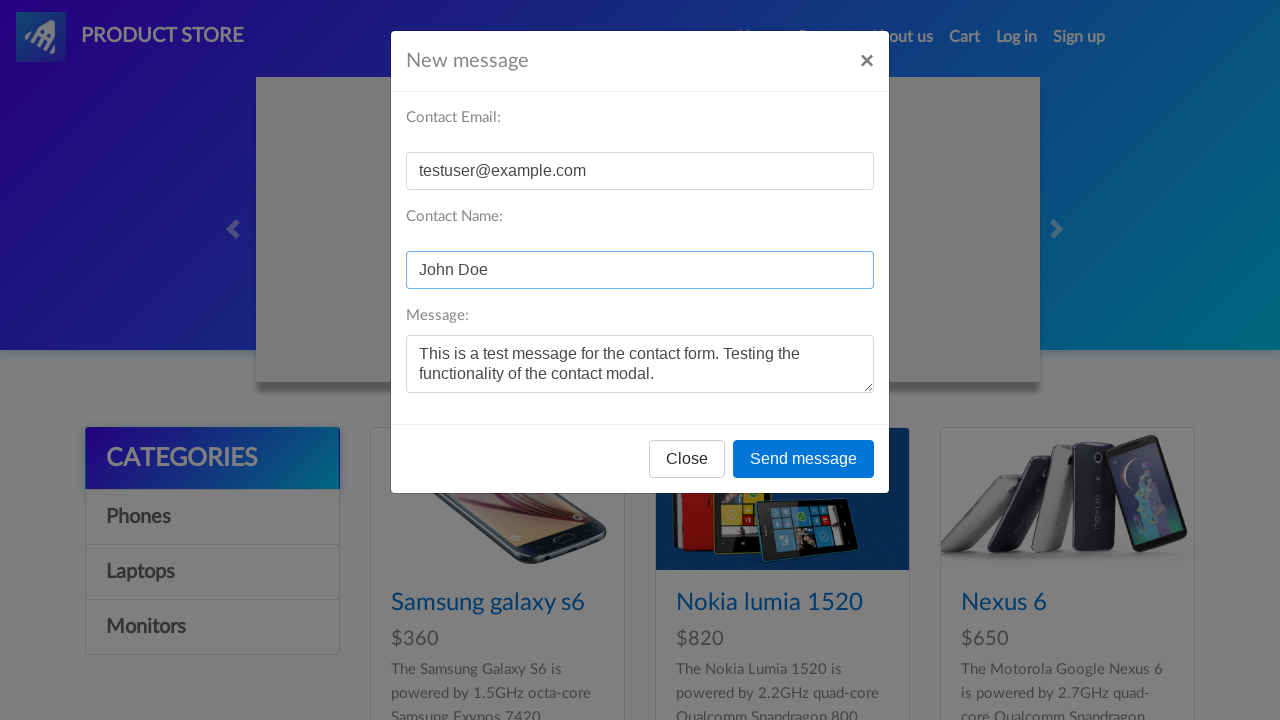

Clicked send button to submit contact form at (804, 459) on [onclick='send()']
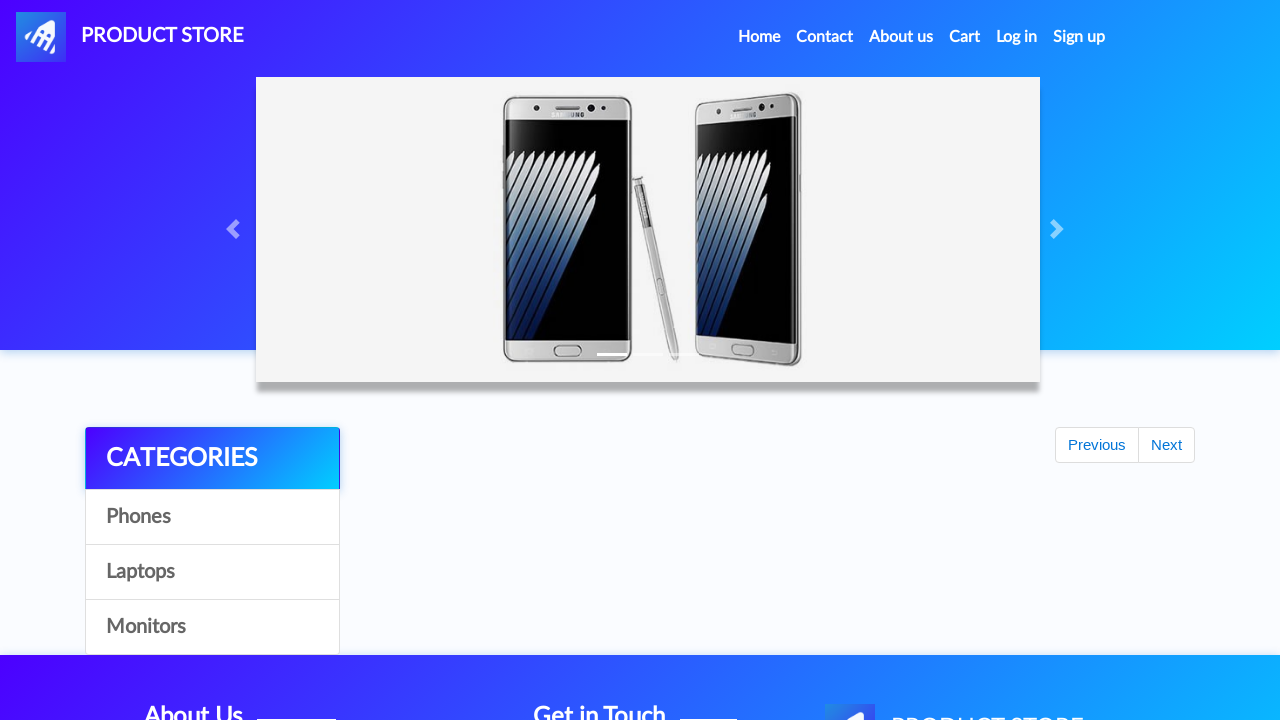

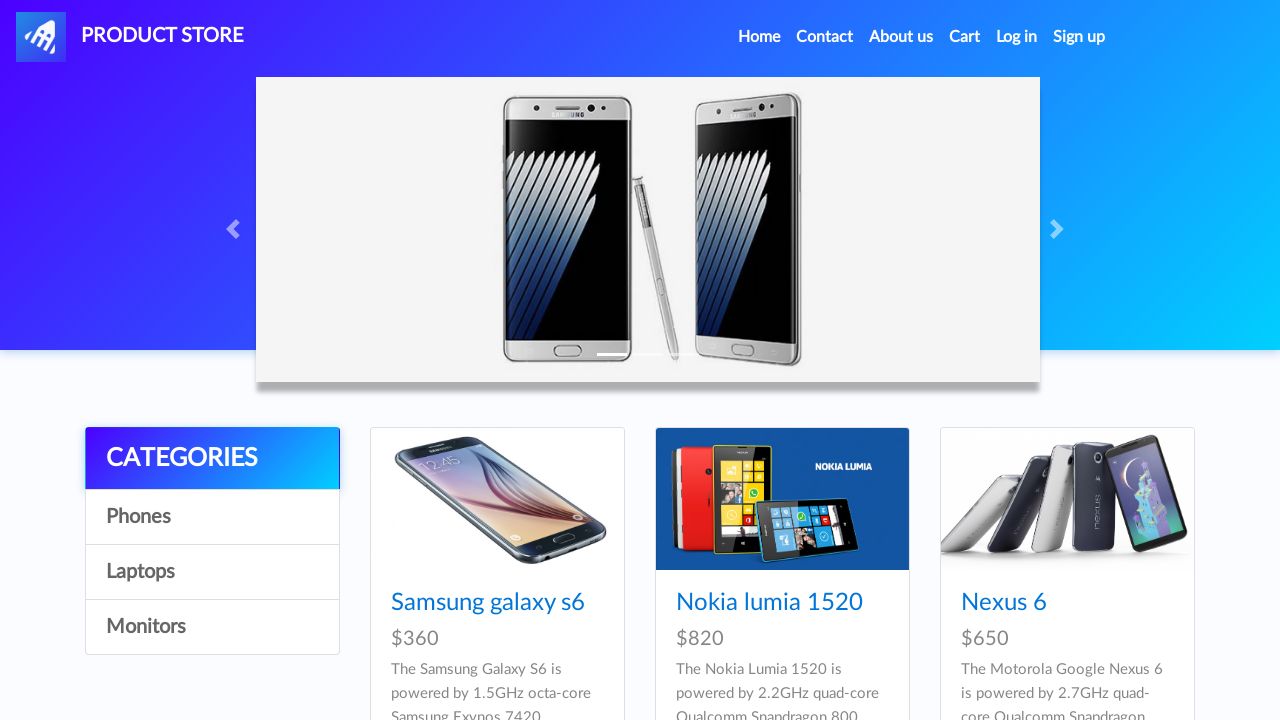